Tests window handling and alert interactions by opening a new tab, switching to it, and accepting an alert dialog

Starting URL: https://www.hyrtutorials.com/p/window-handles-practice.html

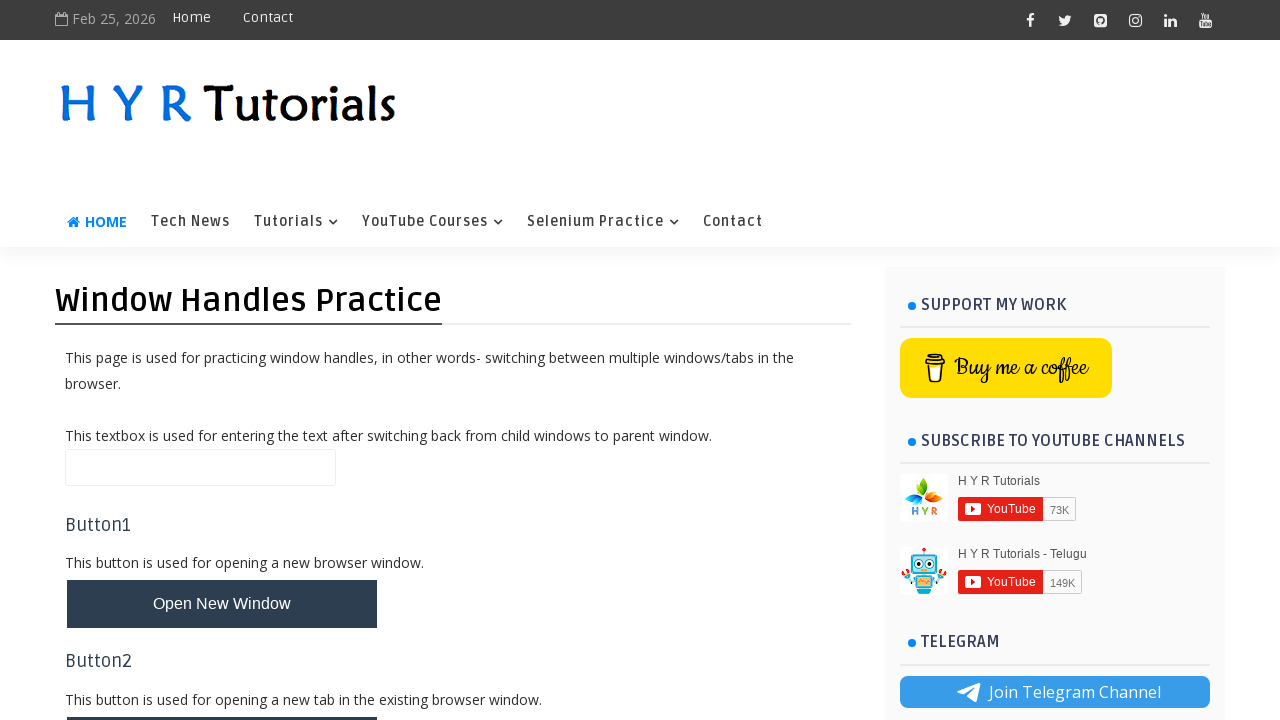

Scrolled to 'Open New Tab' button
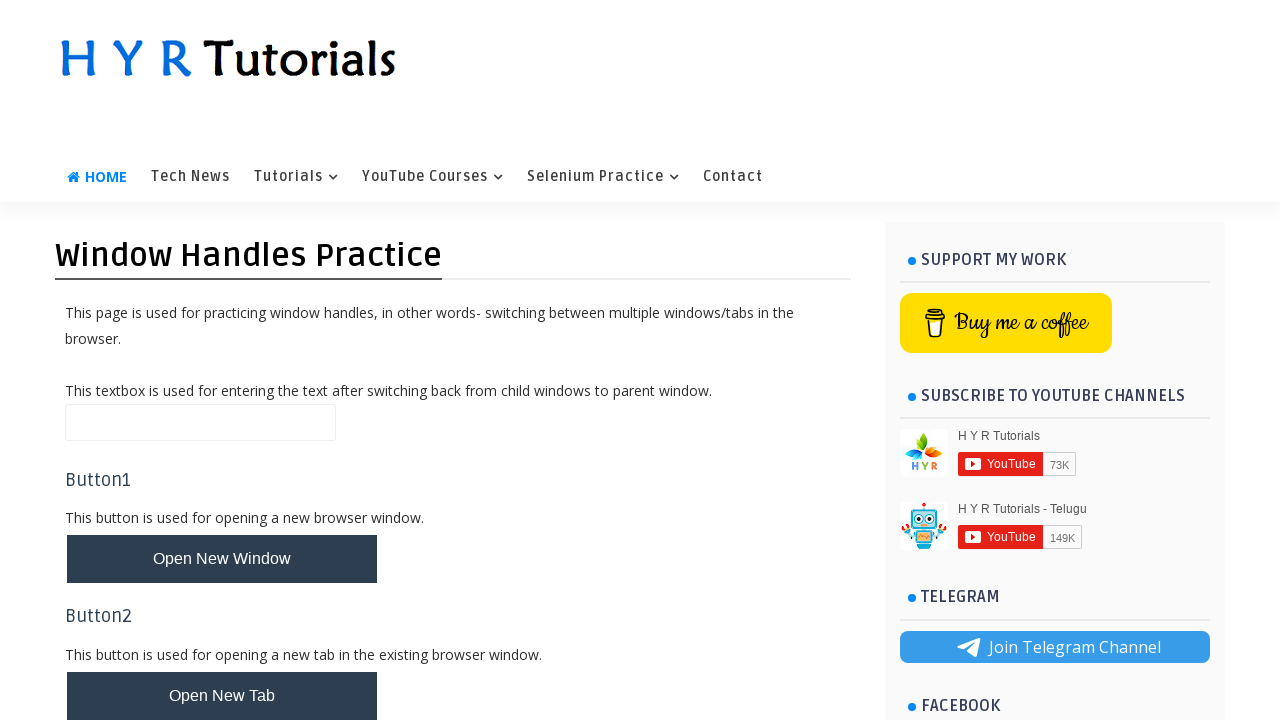

Clicked button to open new tab at (222, 696) on #newTabBtn
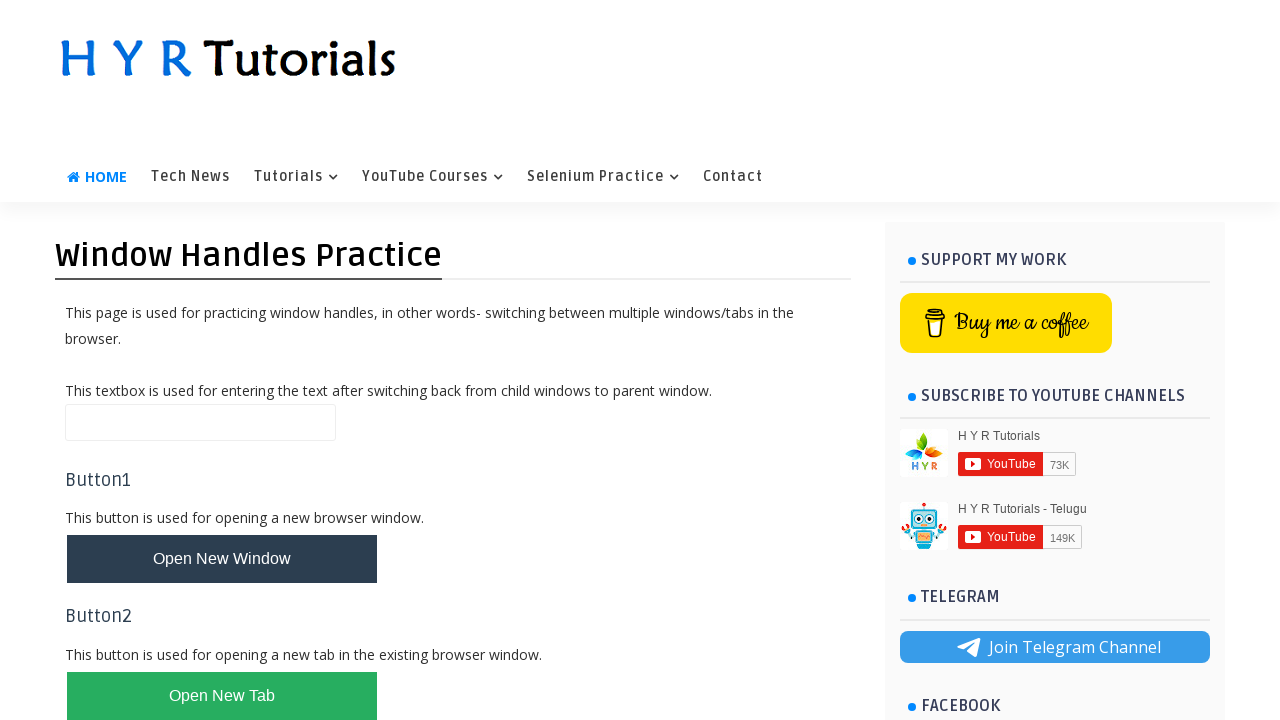

New tab opened and captured
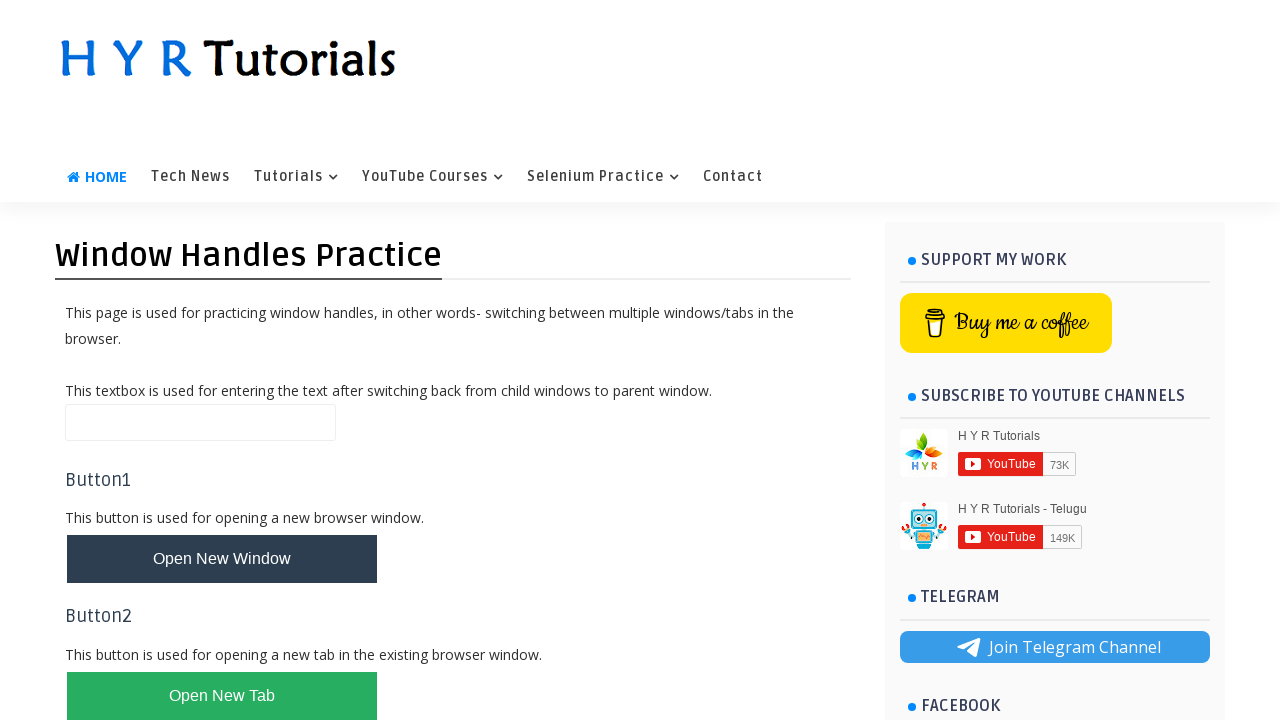

New tab page loaded completely
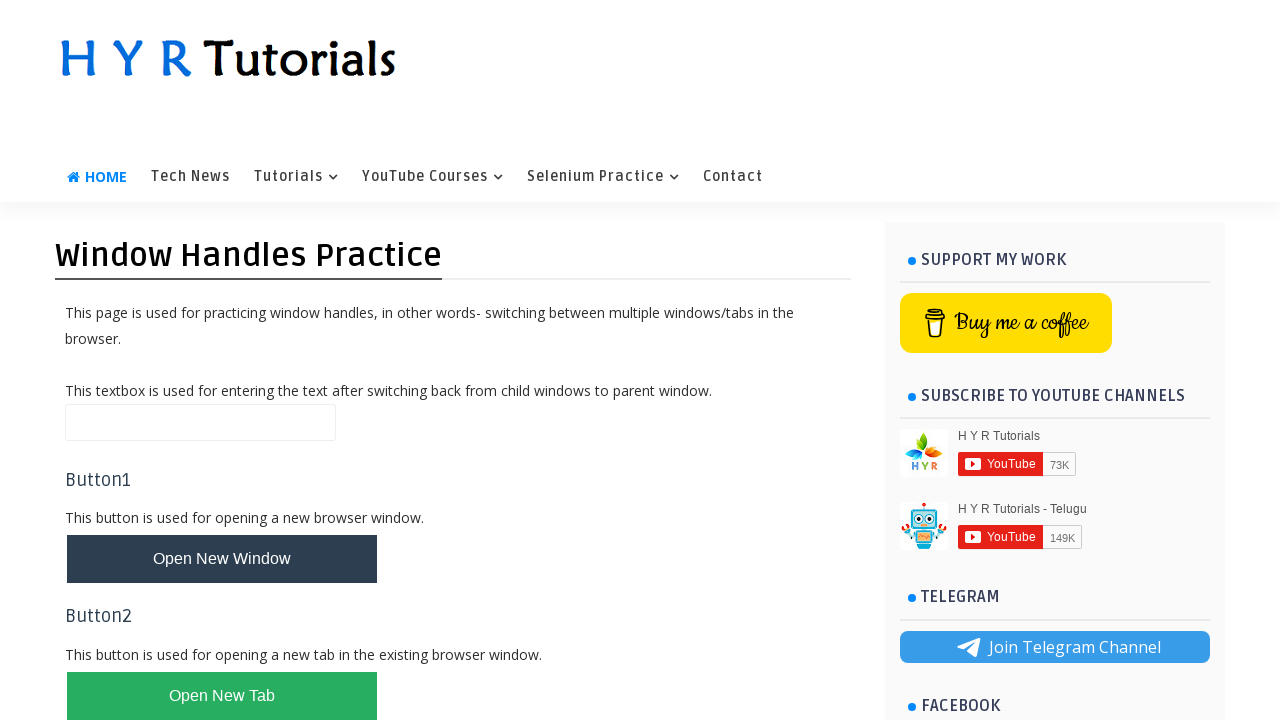

Set up dialog handler to accept alerts
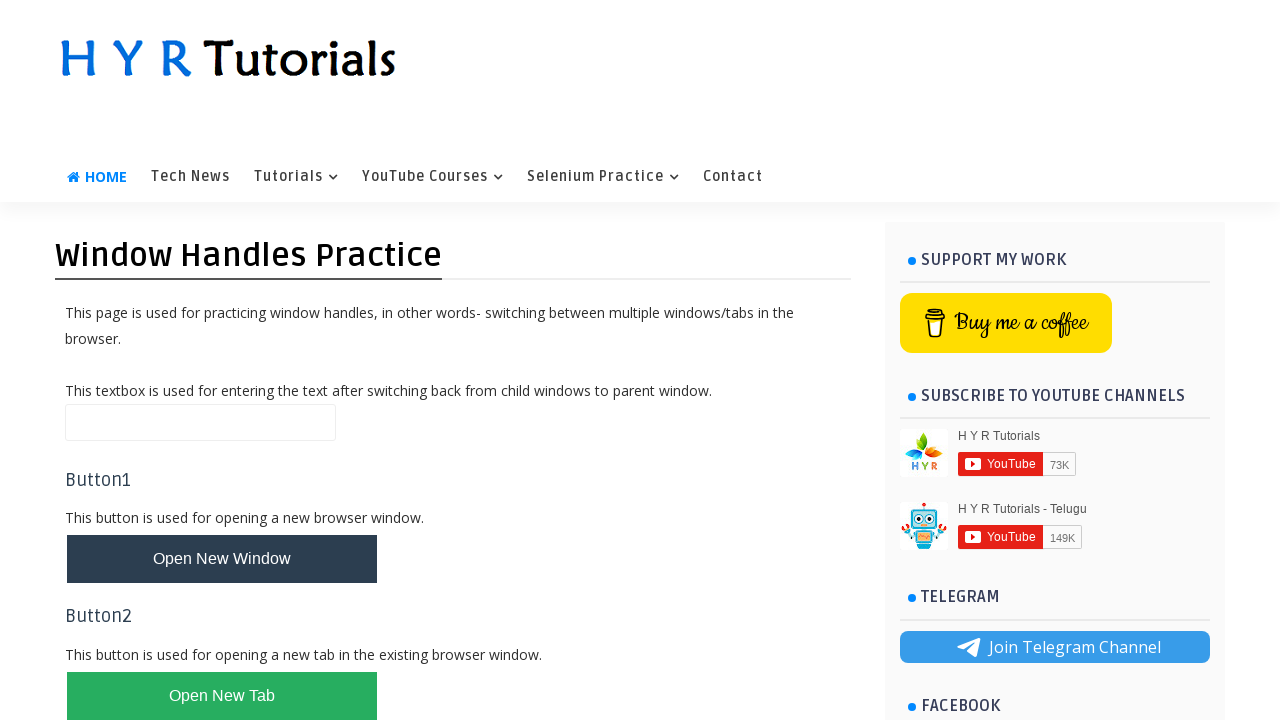

Clicked alert box button and accepted the alert dialog at (114, 494) on #alertBox
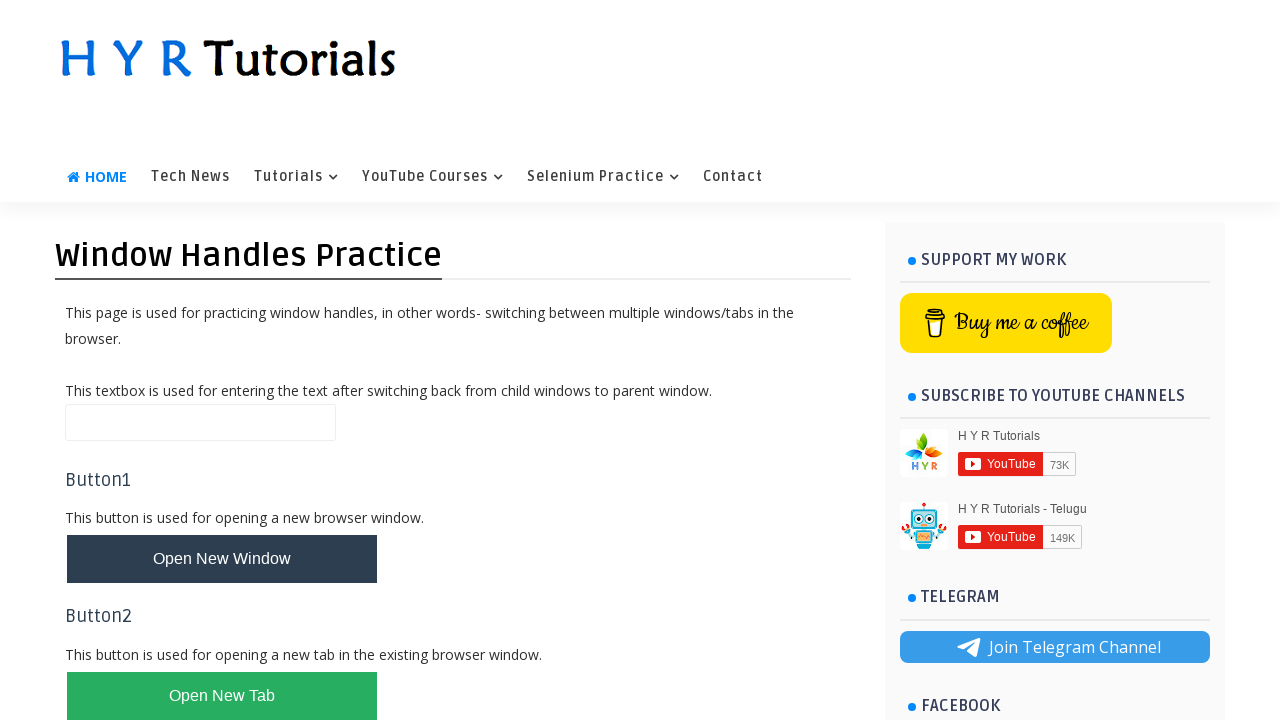

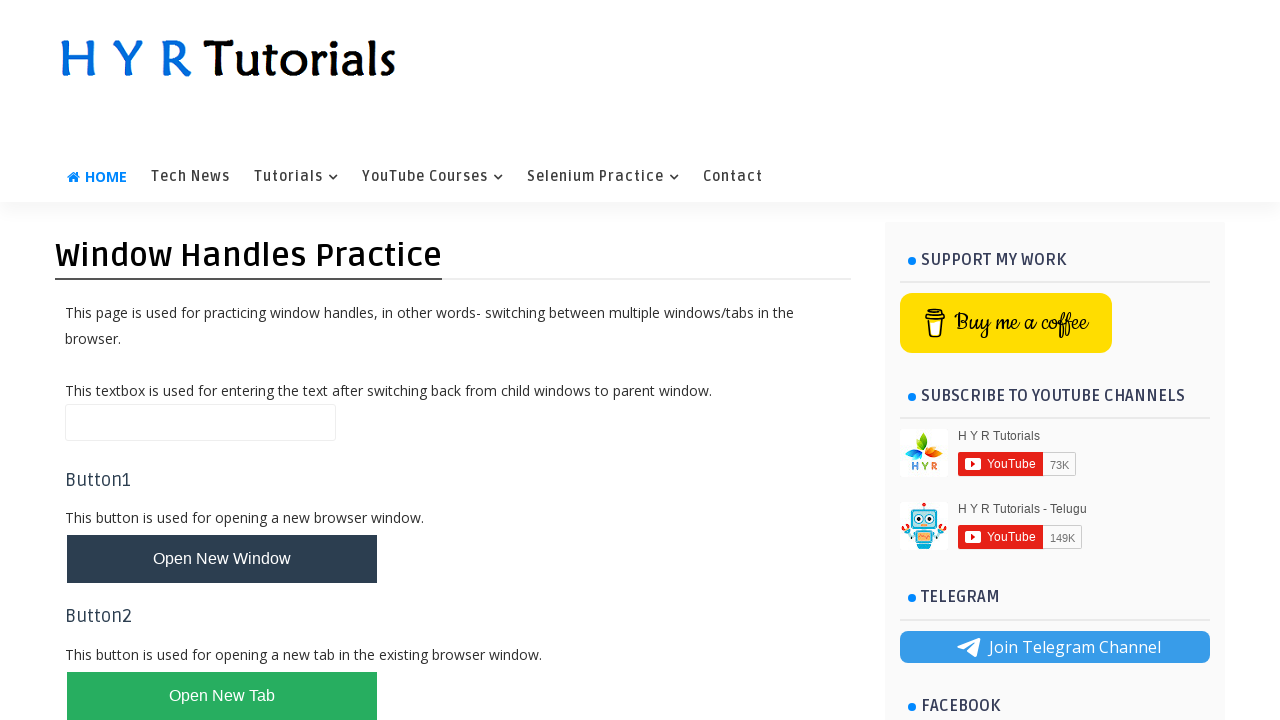